Tests search functionality on RT.com by entering a search term, submitting the search, and then clicking on a "News" link from the results.

Starting URL: https://www.rt.com/news/

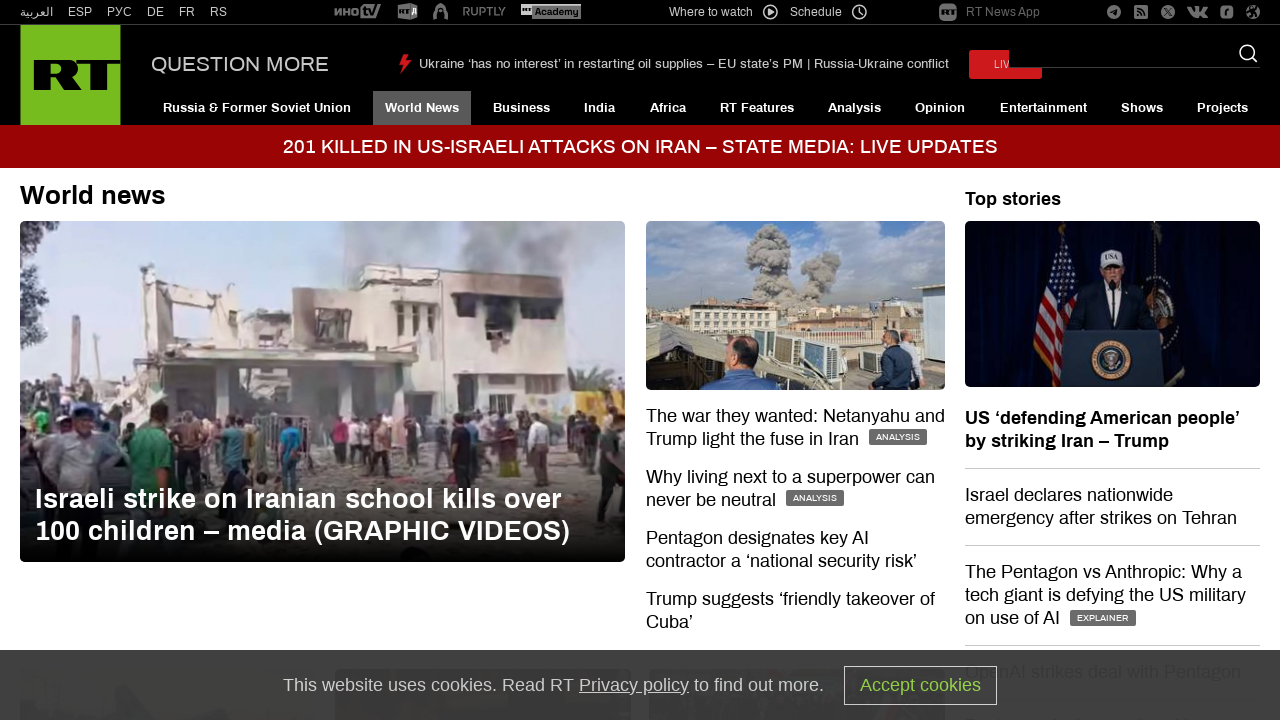

Filled search field with 'America' on .seach-form__input-text
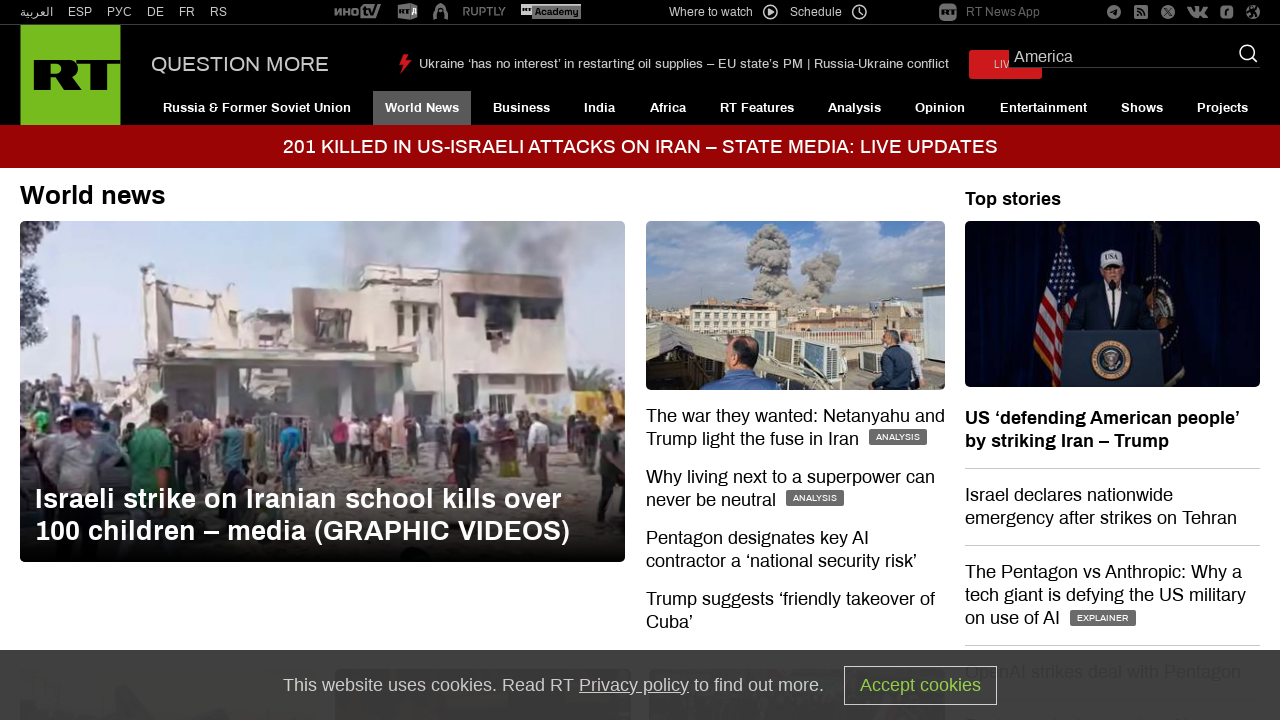

Clicked search submit button at (1242, 59) on .seach-form__input-submit
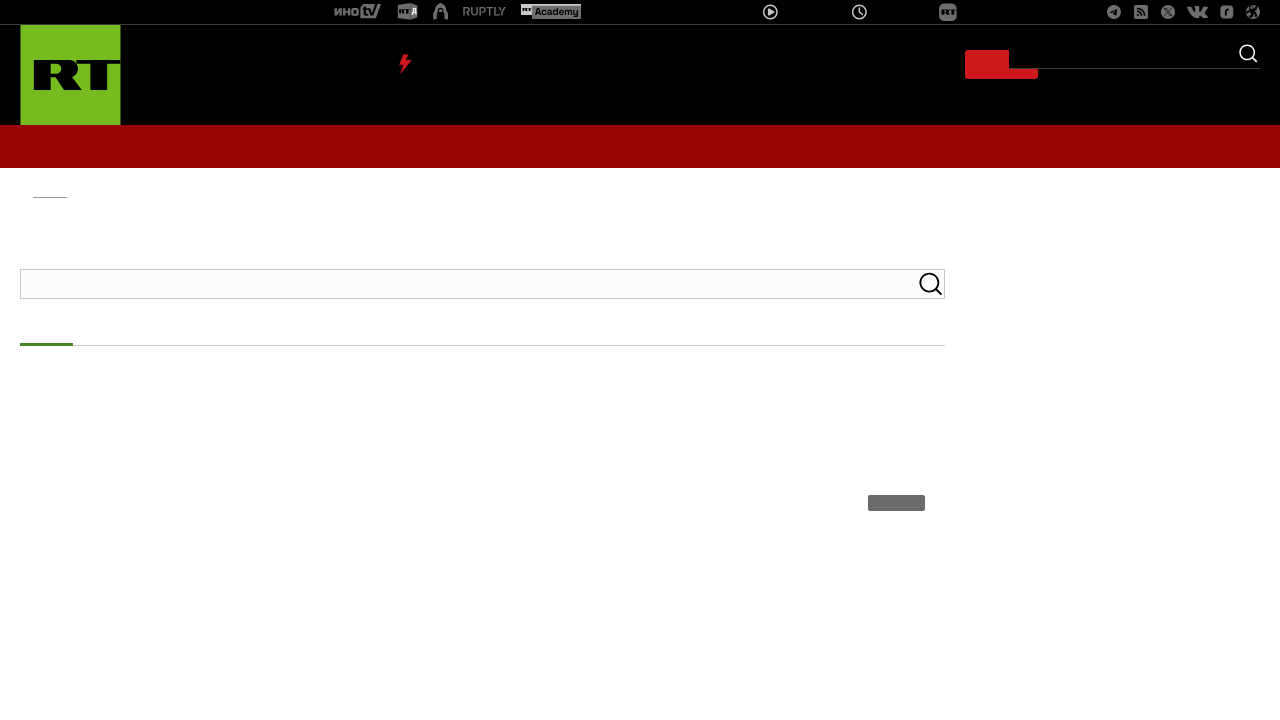

Waited for search results to load (networkidle)
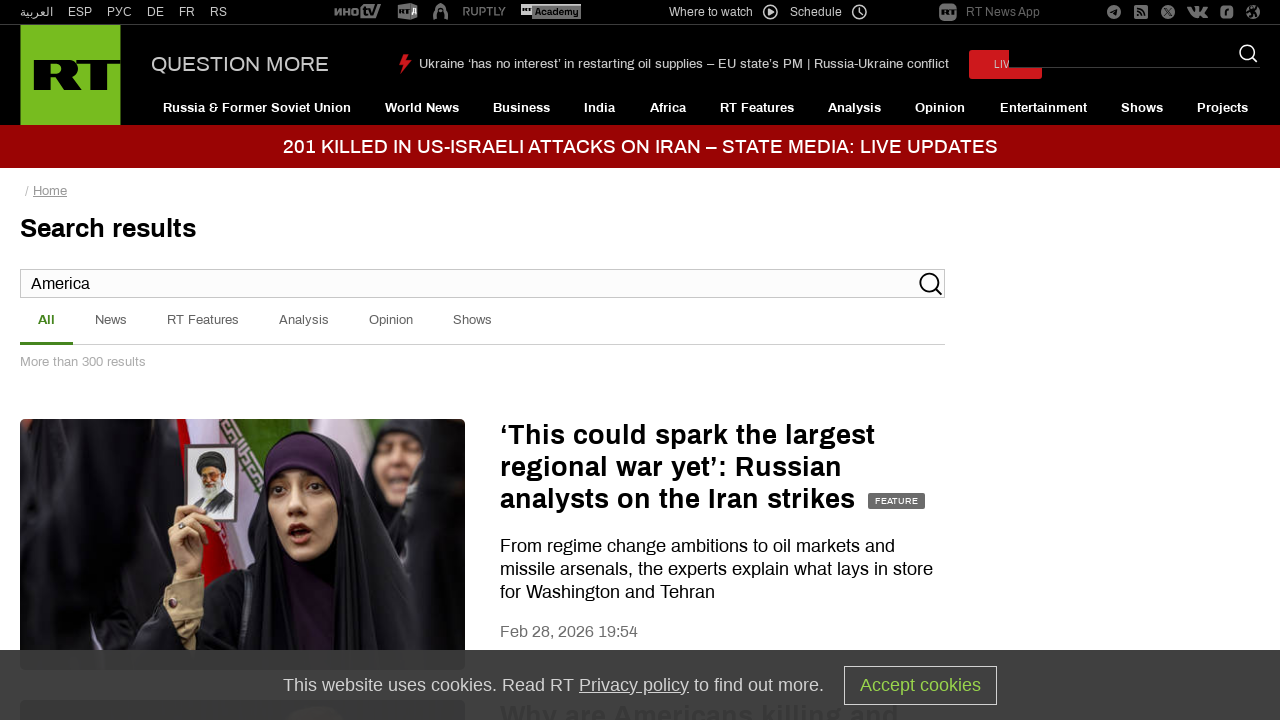

Clicked on 'News' link from search results at (111, 323) on a >> nth=50
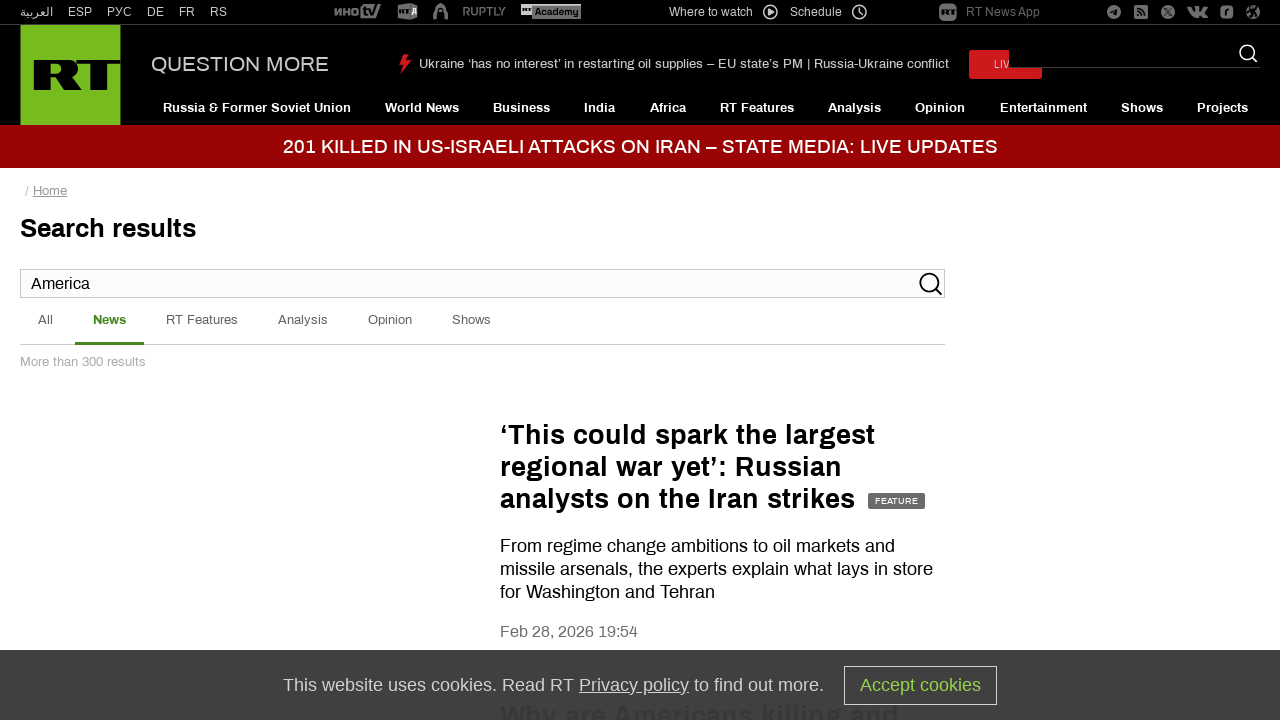

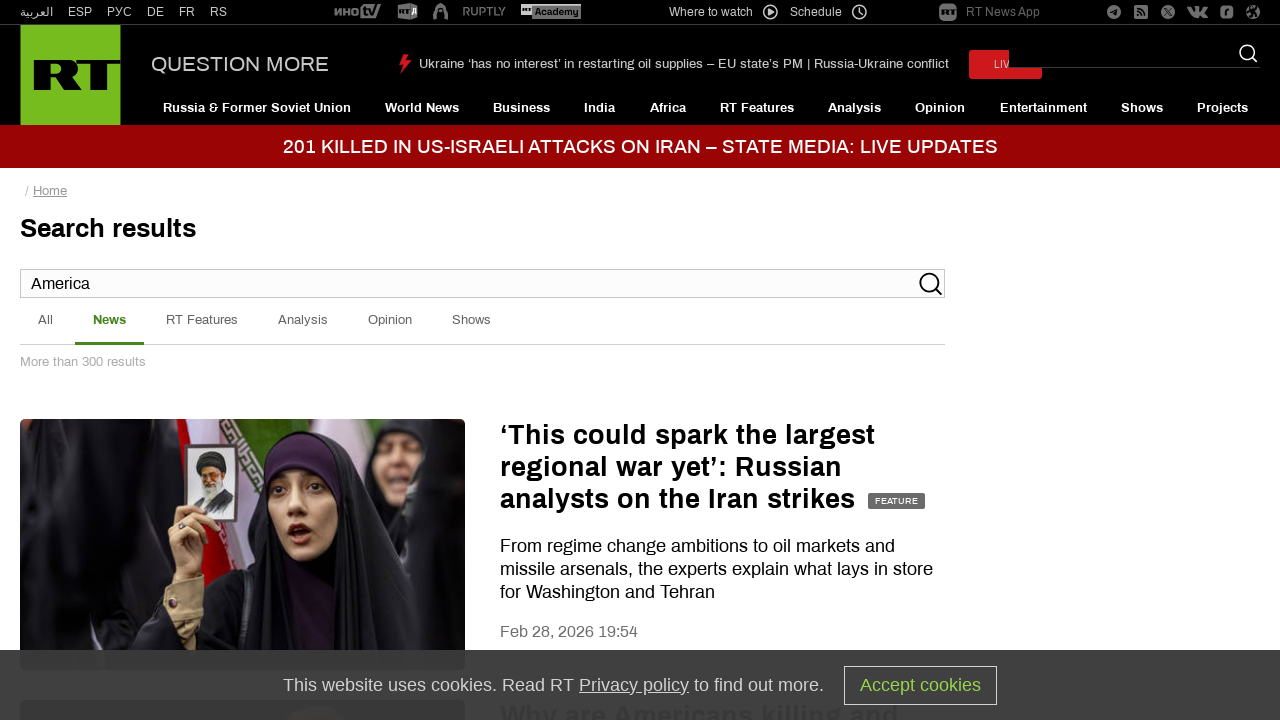